Tests registration form validation by entering mismatched passwords and verifying the password confirmation error message appears

Starting URL: https://alada.vn/tai-khoan/dang-ky.html

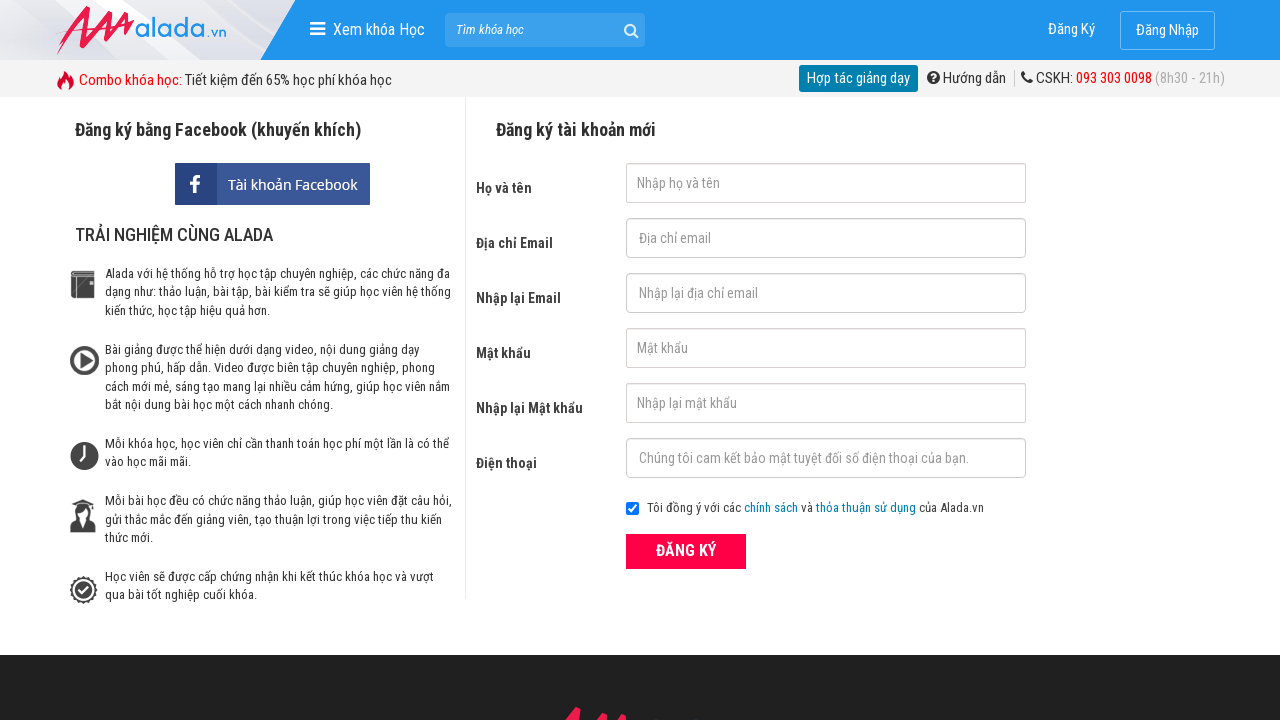

Filled first name field with 'Pham Anh Test' on #txtFirstname
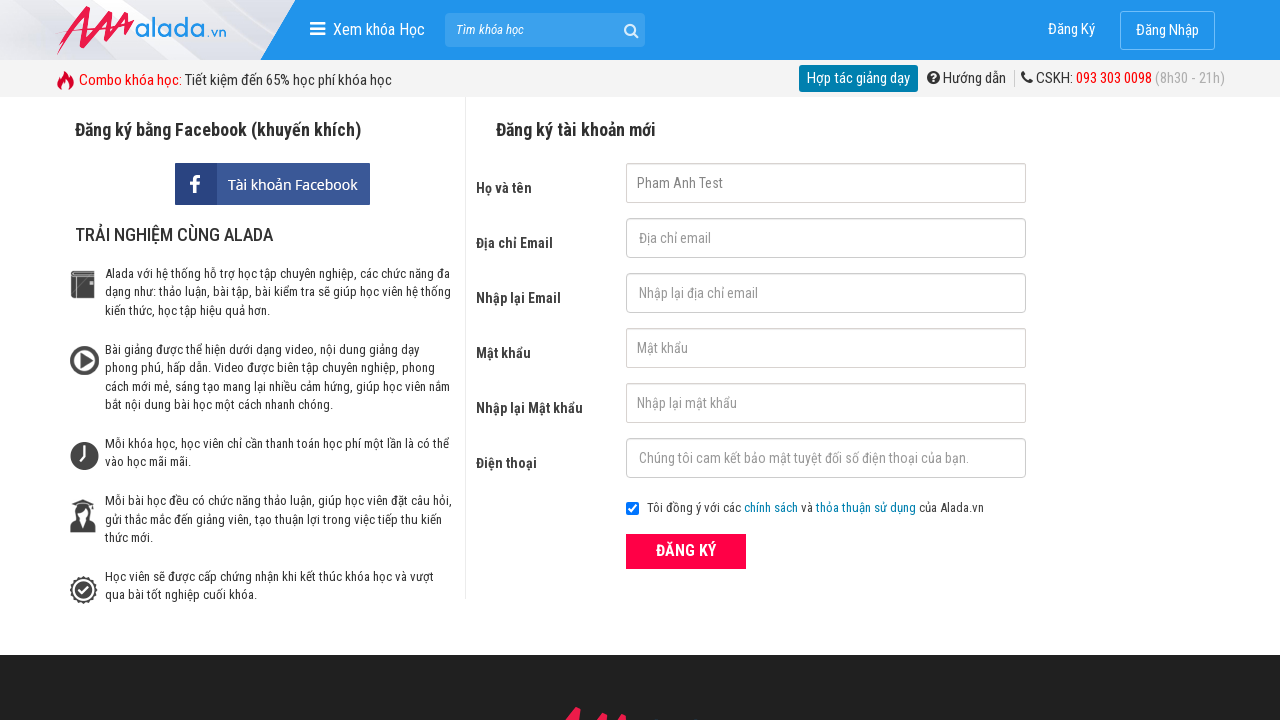

Filled email field with 'phamanh@gmail.com' on #txtEmail
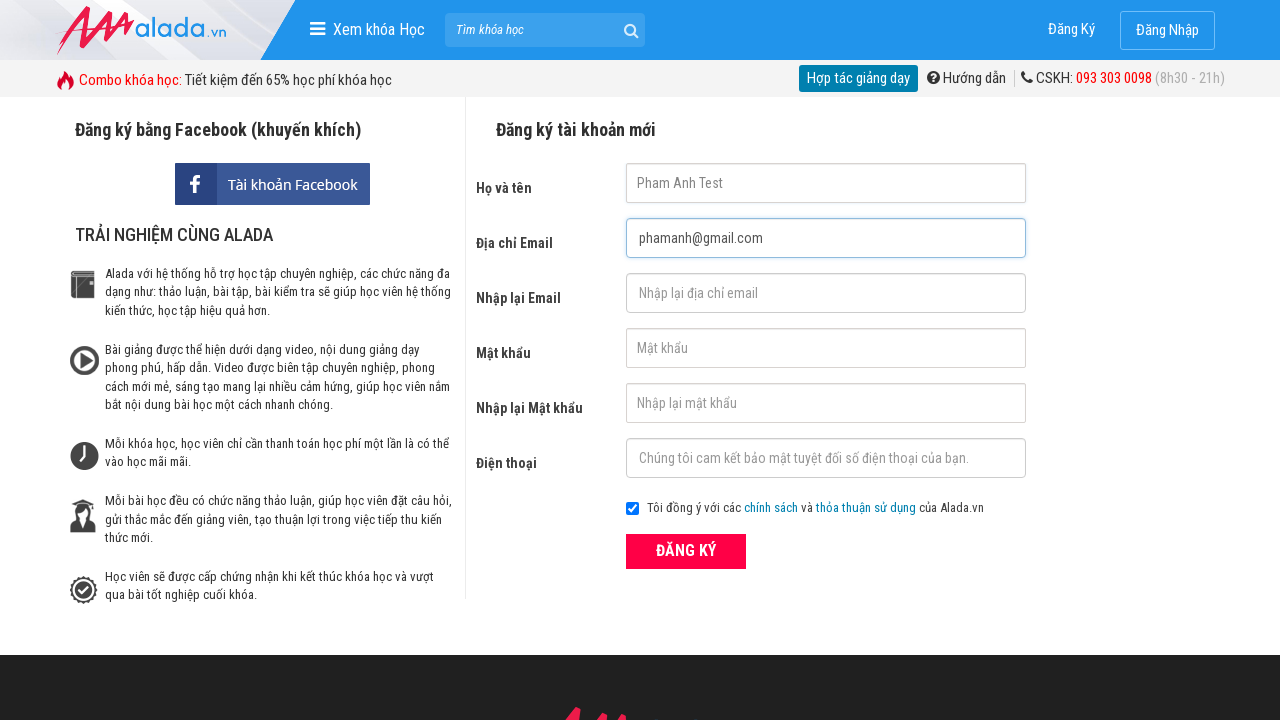

Filled confirm email field with 'phamanh@gmail.com' on #txtCEmail
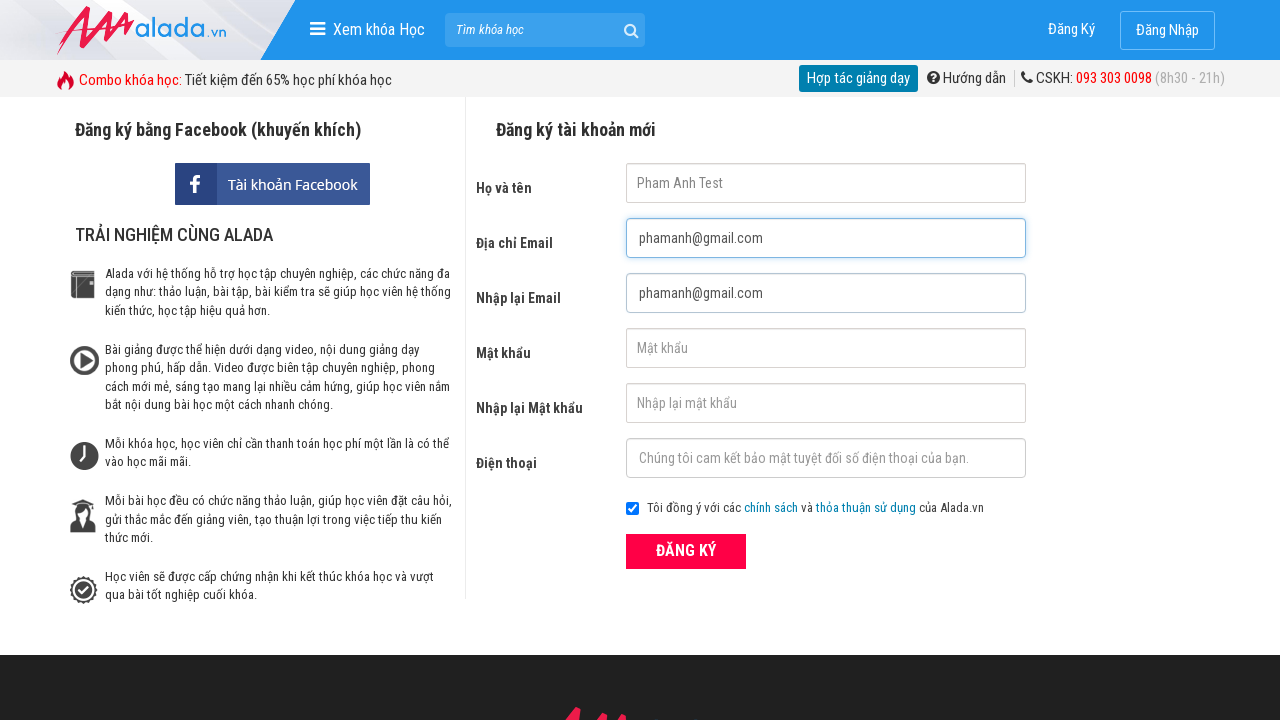

Filled password field with '123456' on #txtPassword
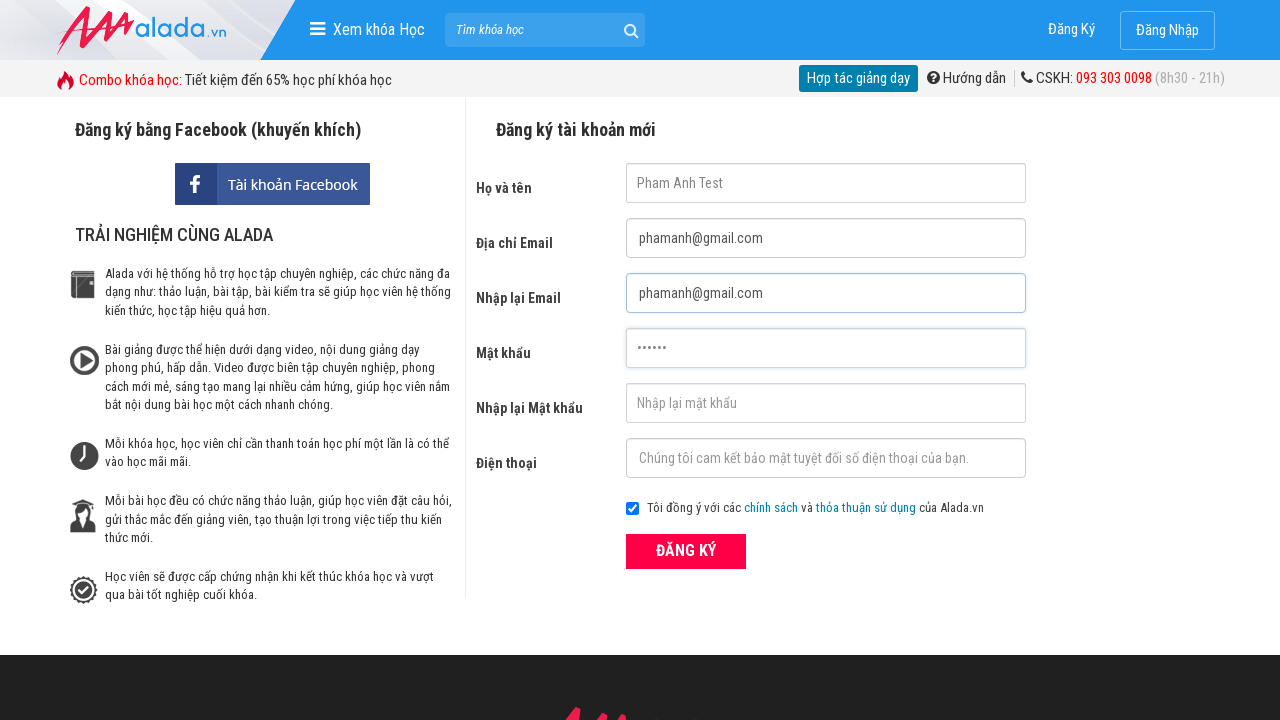

Filled confirm password field with '1234567' (mismatched password) on #txtCPassword
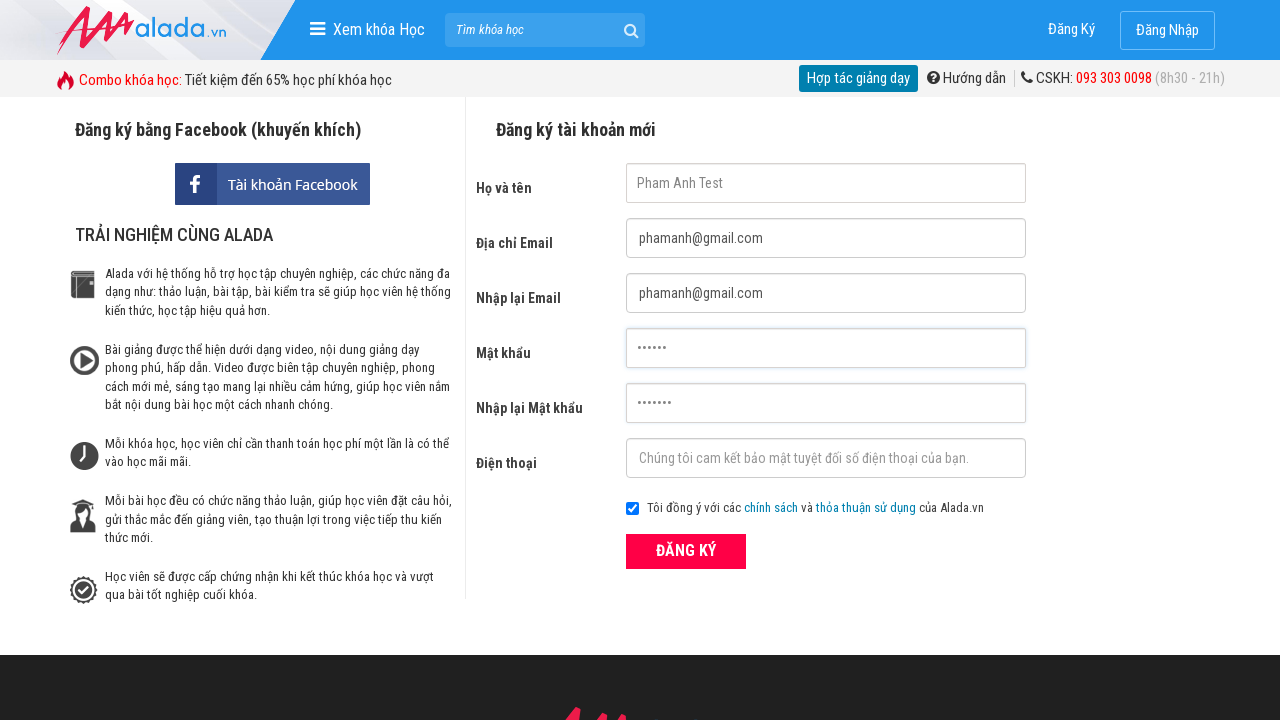

Filled phone field with '0907761668' on #txtPhone
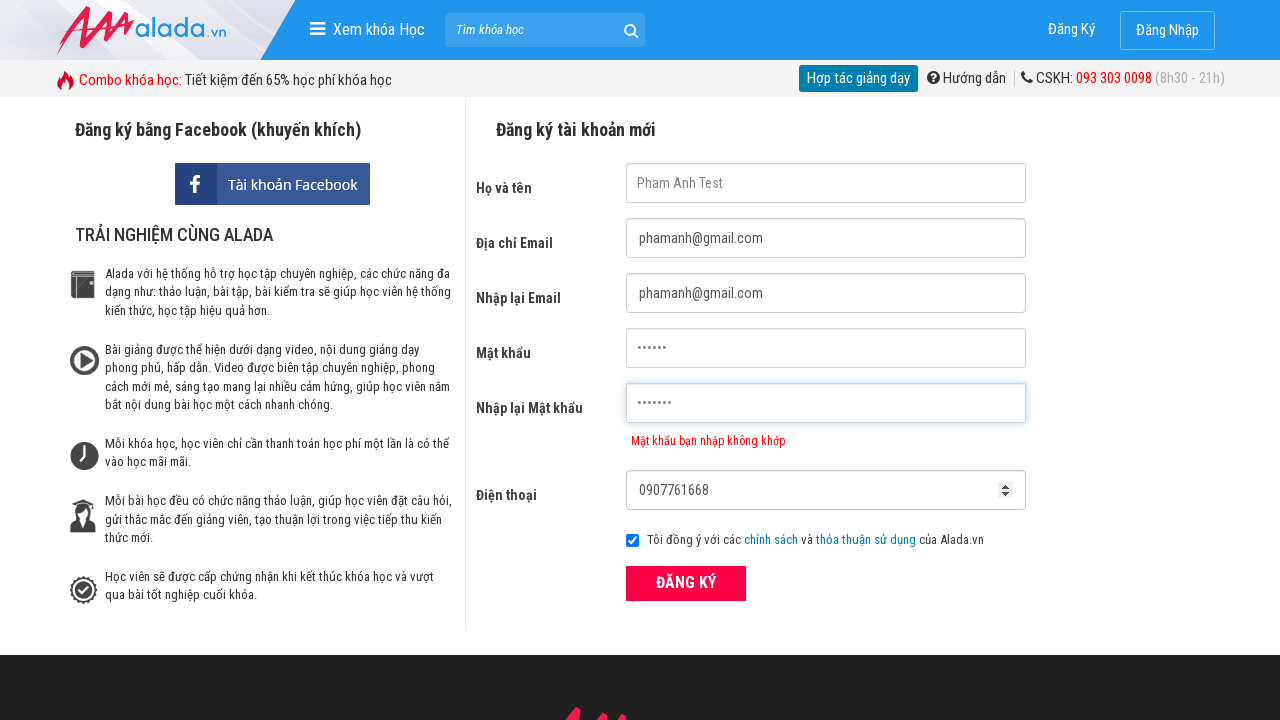

Clicked register/submit button at (686, 583) on button[type='submit']
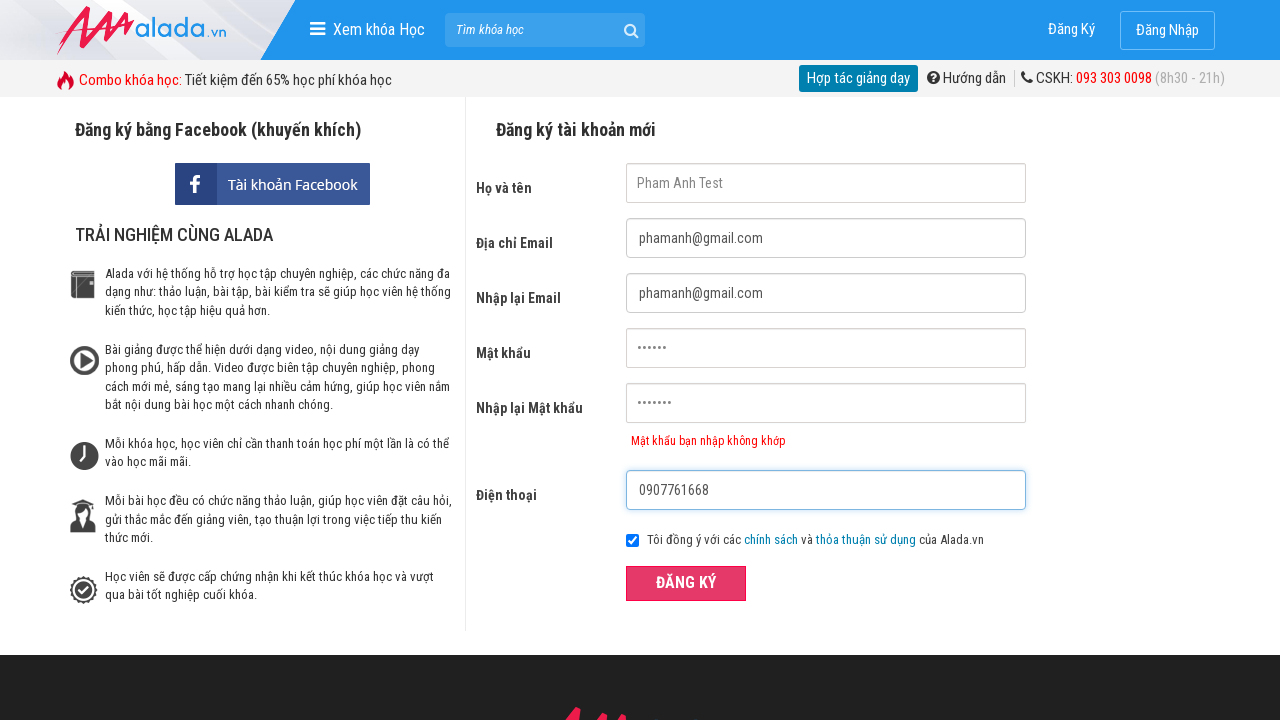

Password confirmation error message appeared
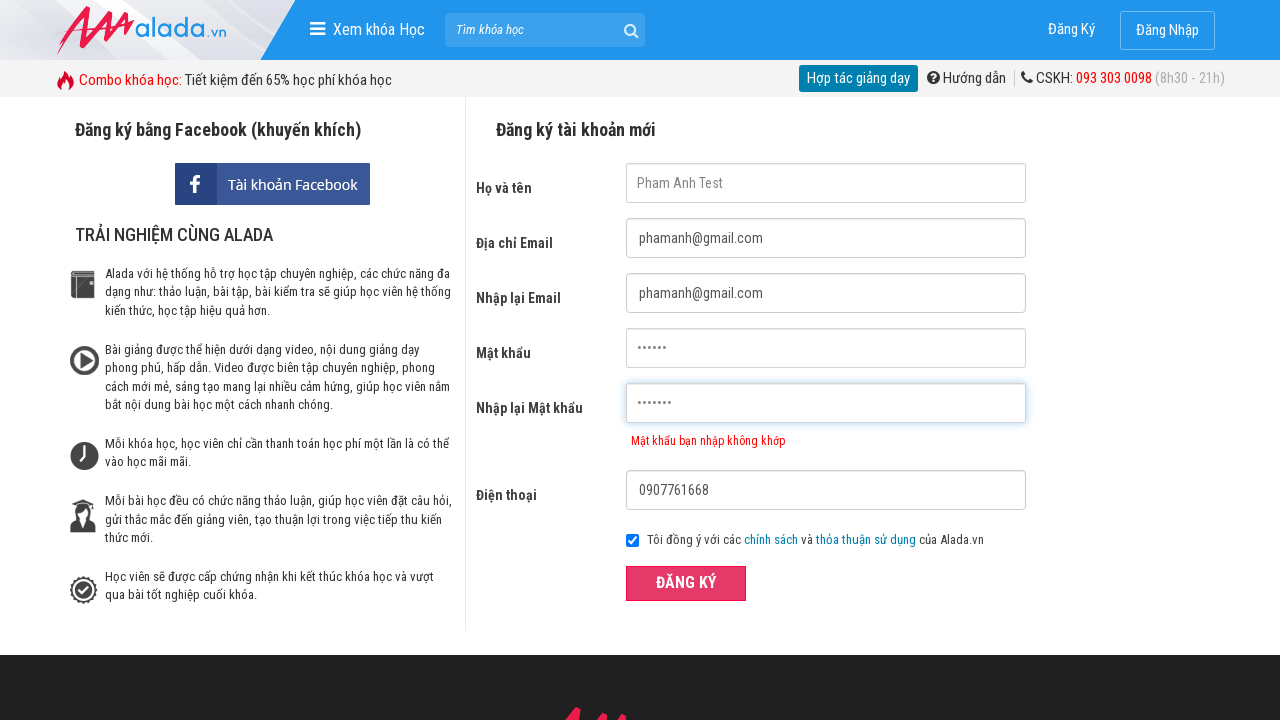

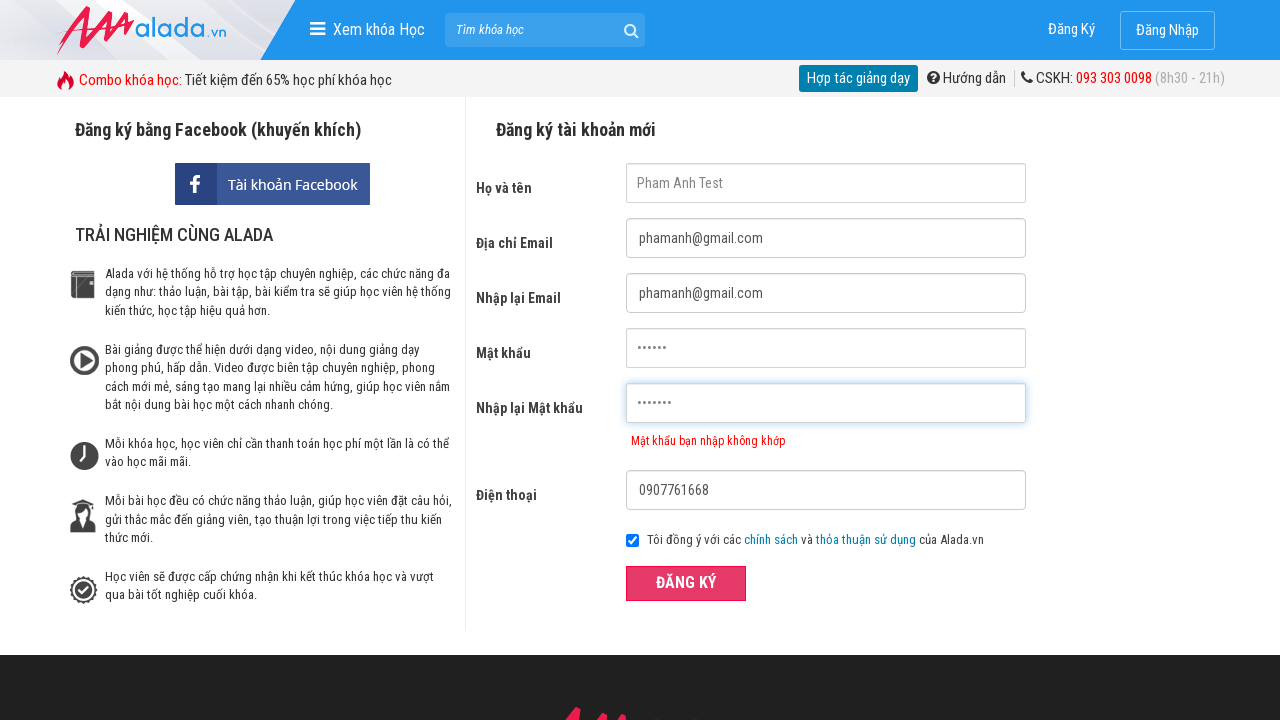